Tests entering input into a JavaScript prompt dialog and verifying the result

Starting URL: https://the-internet.herokuapp.com/javascript_alerts

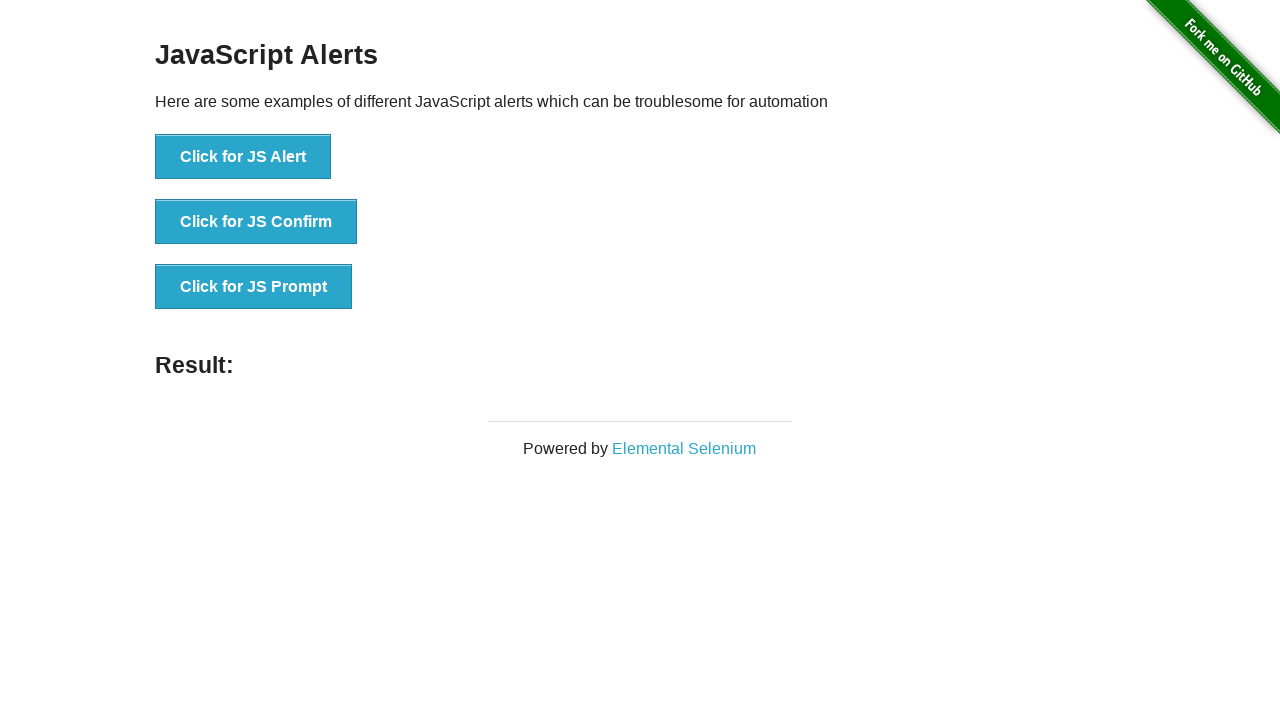

Set up dialog handler to accept prompt with input text 'TAU rocks!'
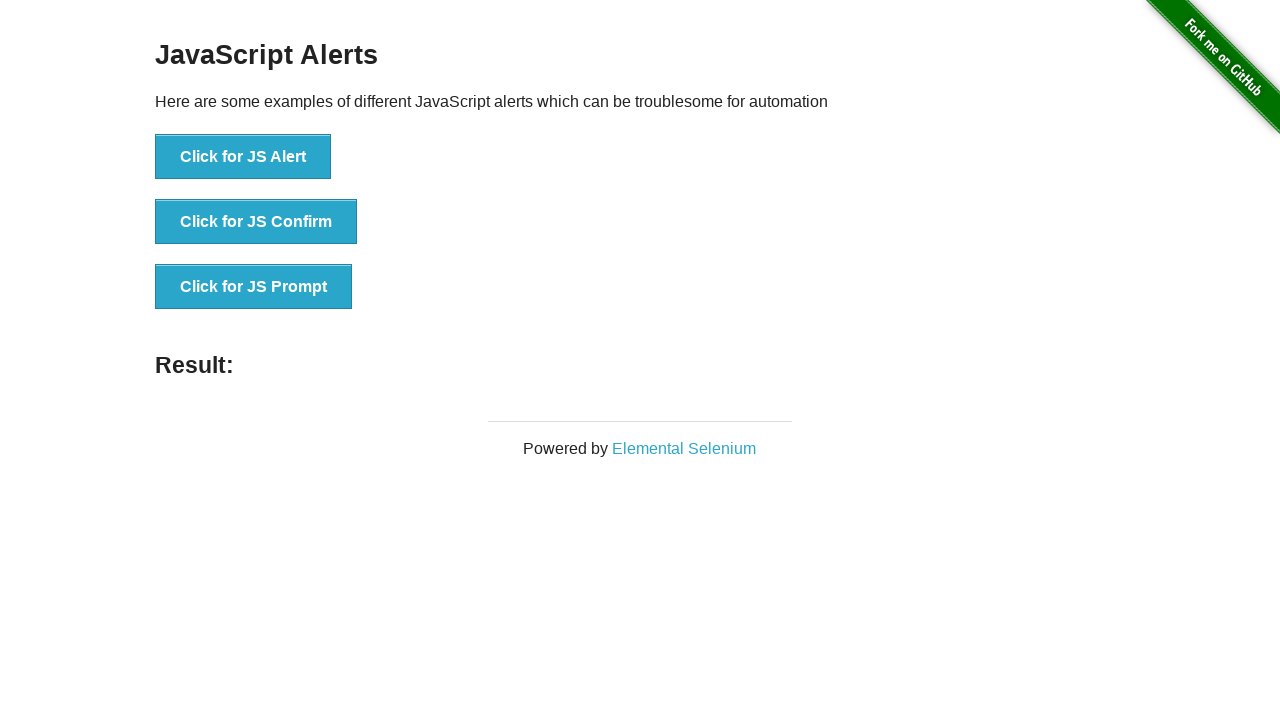

Clicked button to trigger JavaScript prompt dialog at (254, 287) on button[onclick='jsPrompt()']
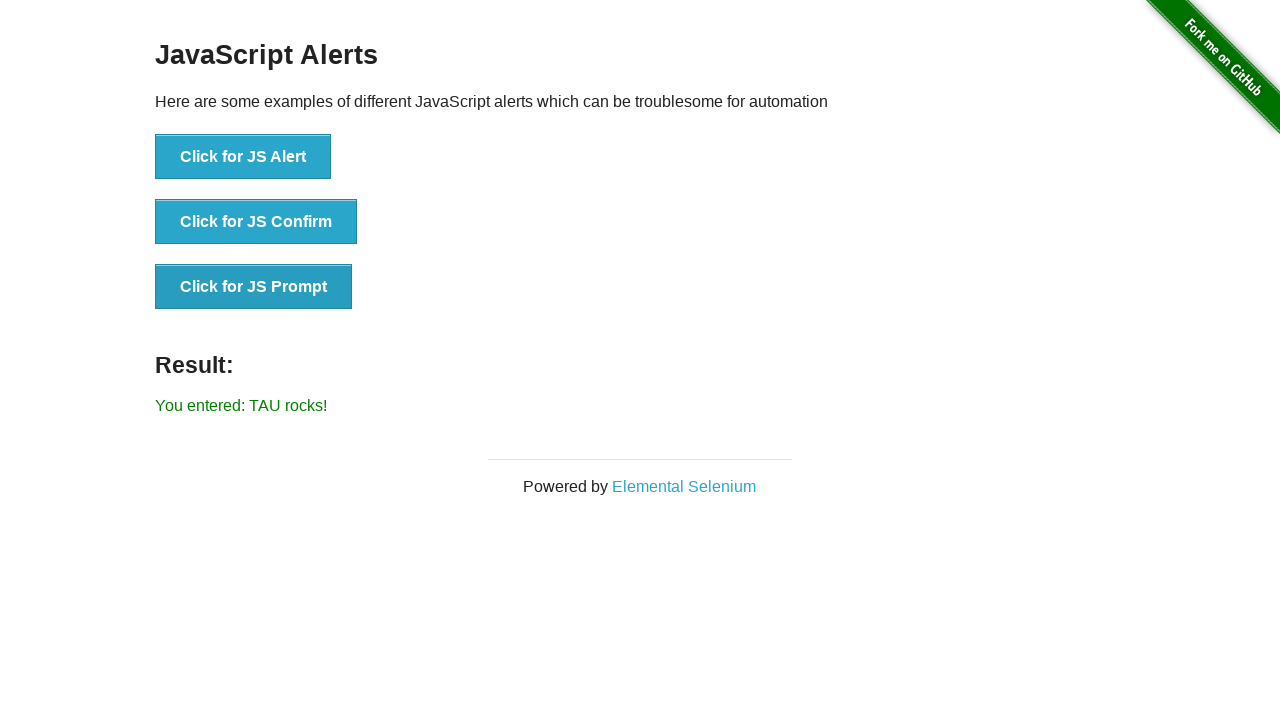

Waited for result element to appear
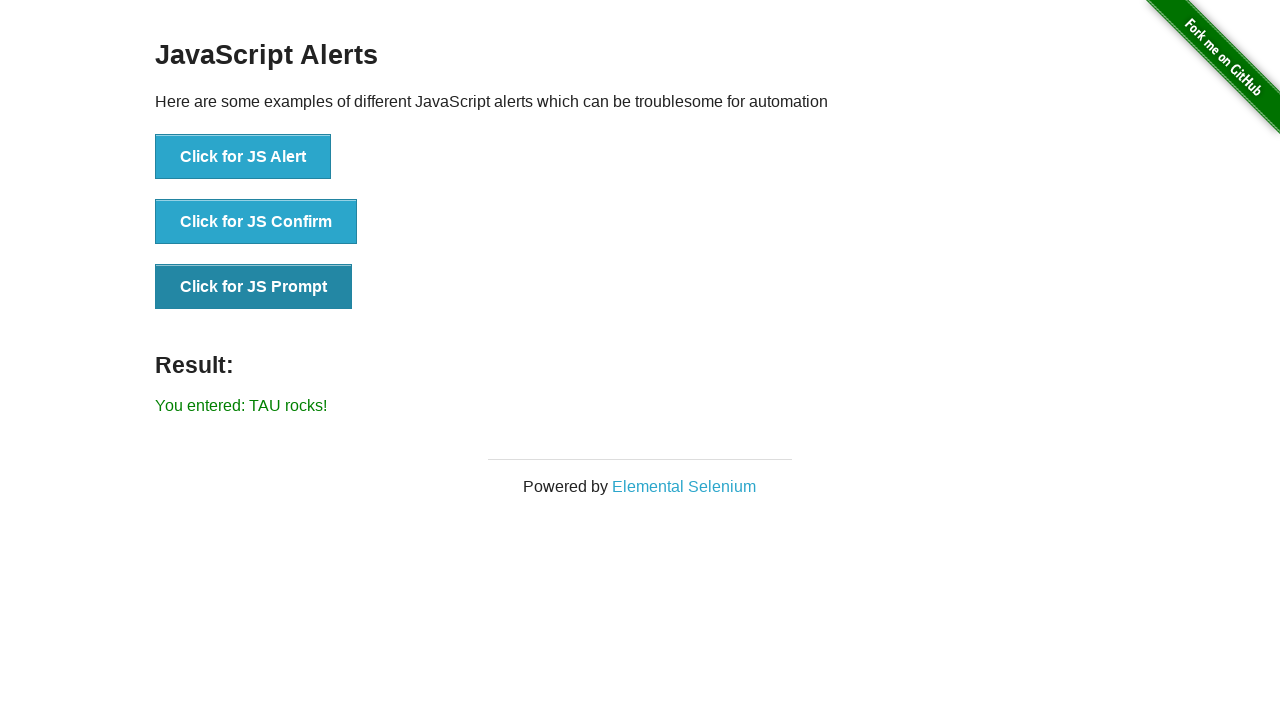

Retrieved result text from element
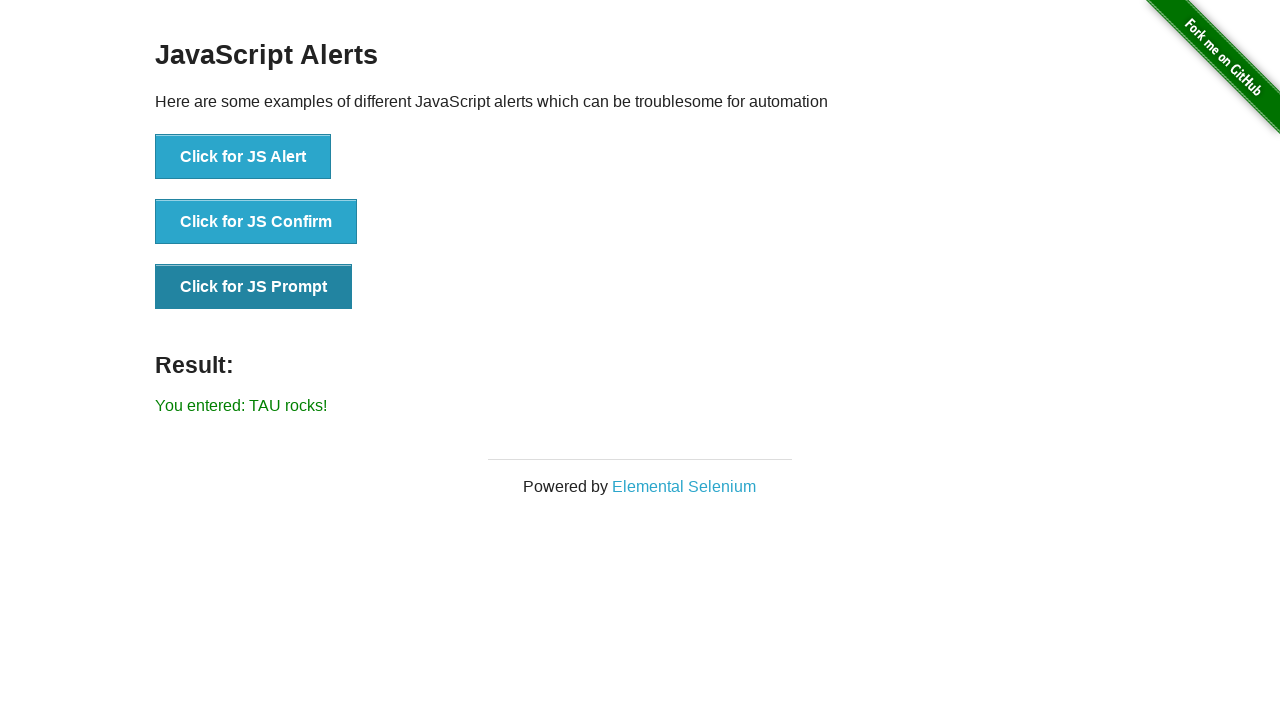

Verified result text matches expected value: 'You entered: TAU rocks!'
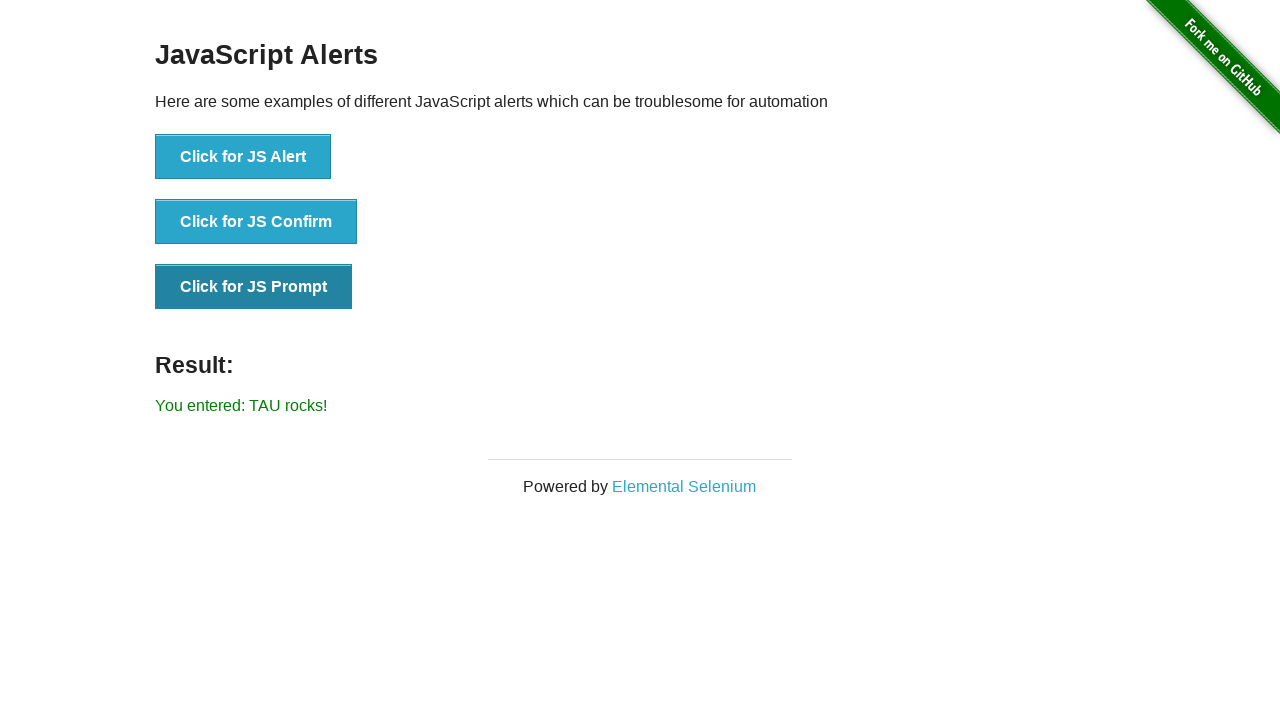

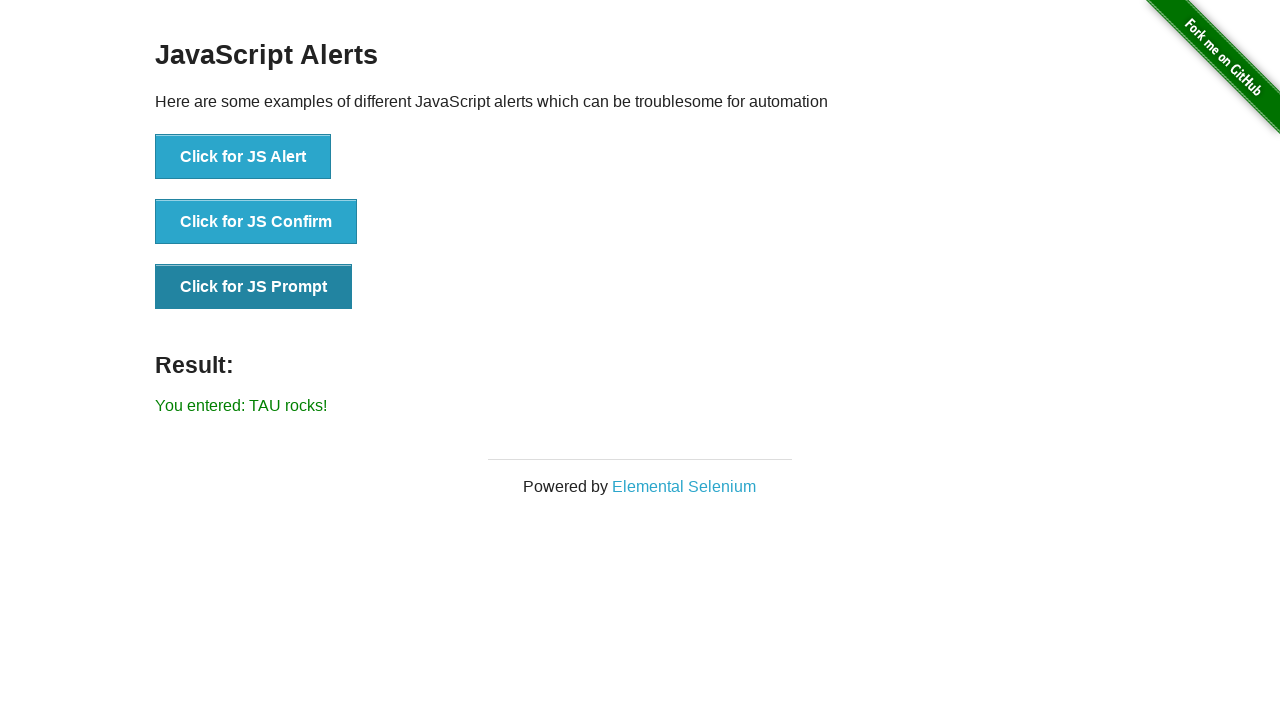